Tests scroll up and scroll down functionality on the Automation Exercise website by scrolling to the bottom to verify the SUBSCRIPTION section is visible, then scrolling back to the top to verify the main heading text is visible.

Starting URL: http://automationexercise.com

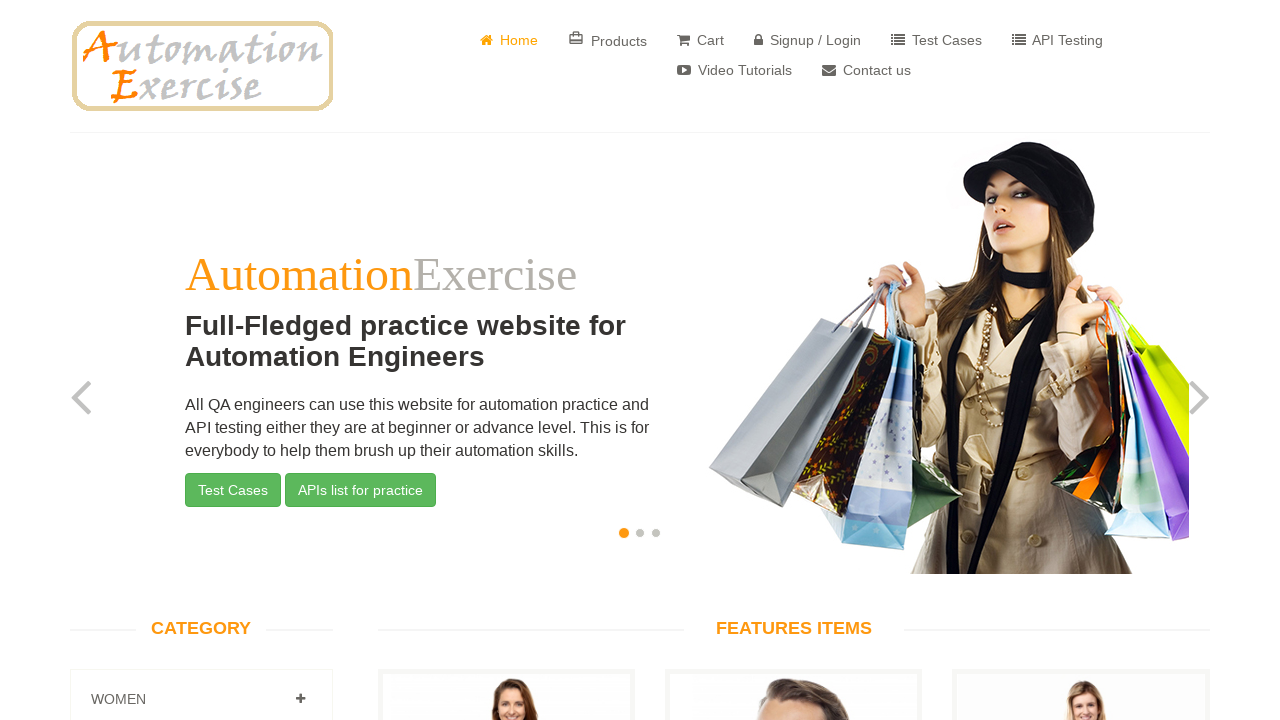

Waited for body element to load - home page is visible
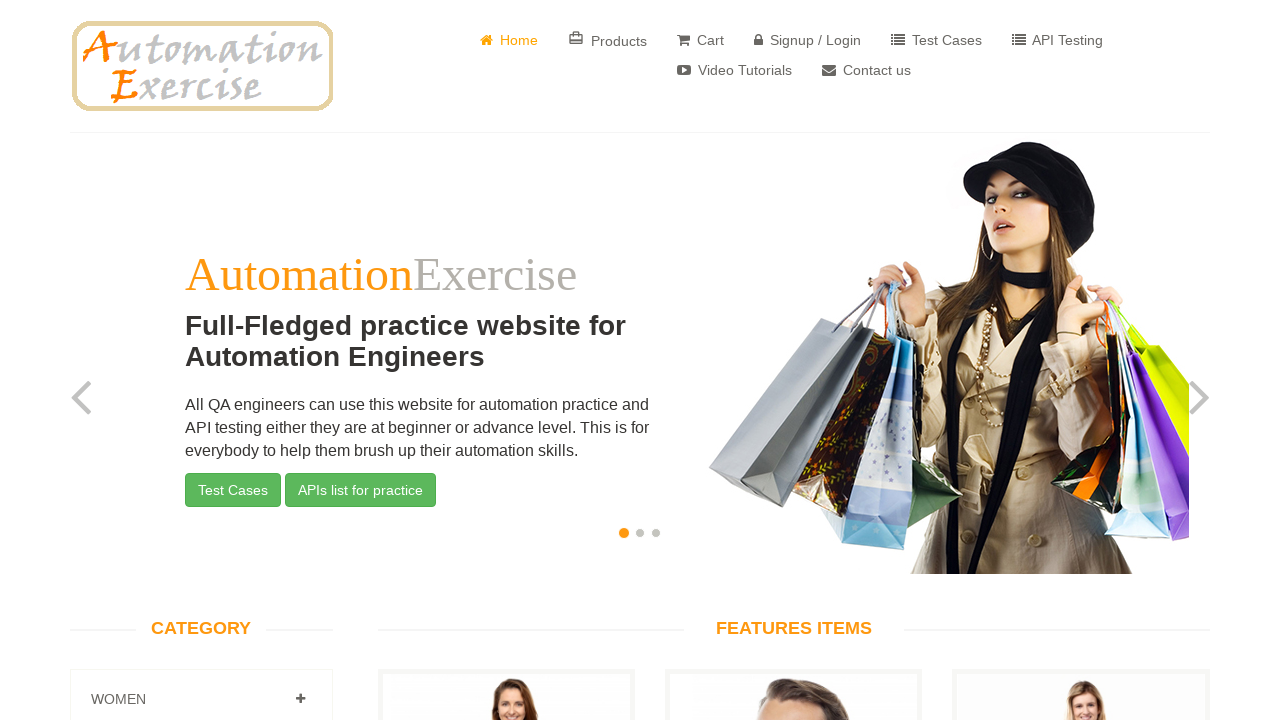

Scrolled down to bottom of page
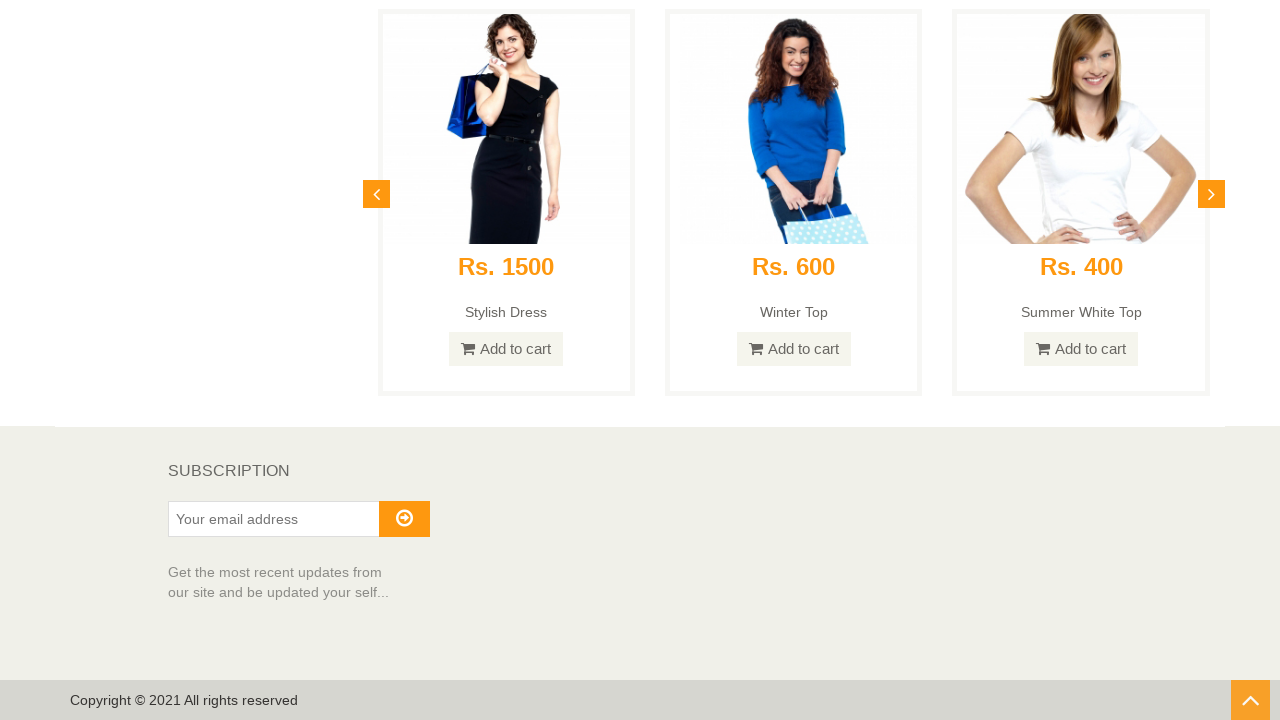

Verified SUBSCRIPTION section is visible at bottom of page
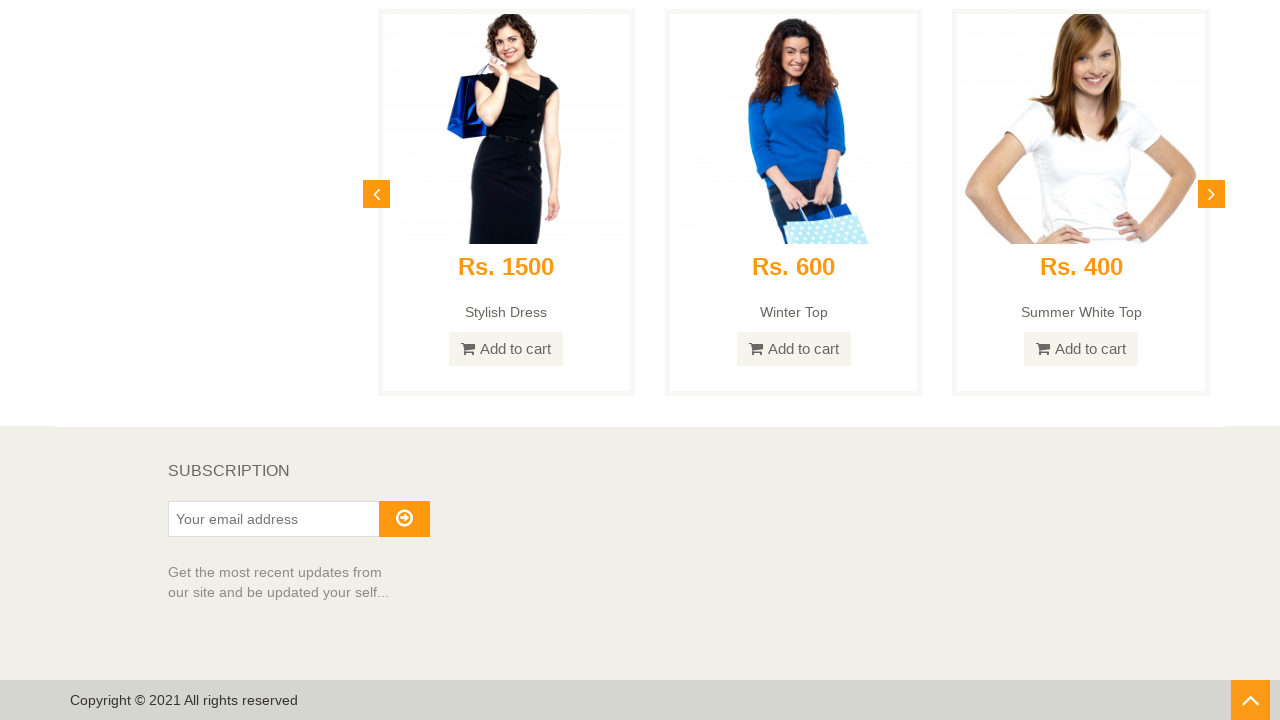

Scrolled back up to top of page
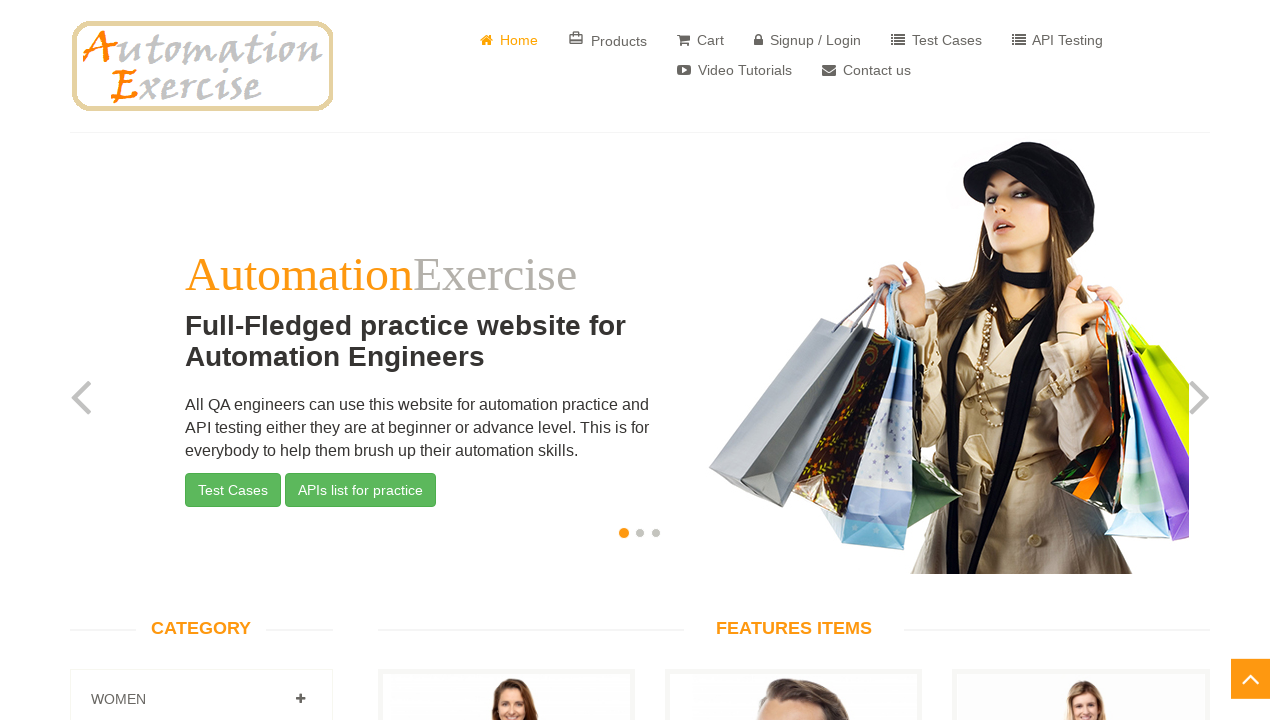

Verified main heading text is visible - page successfully scrolled to top
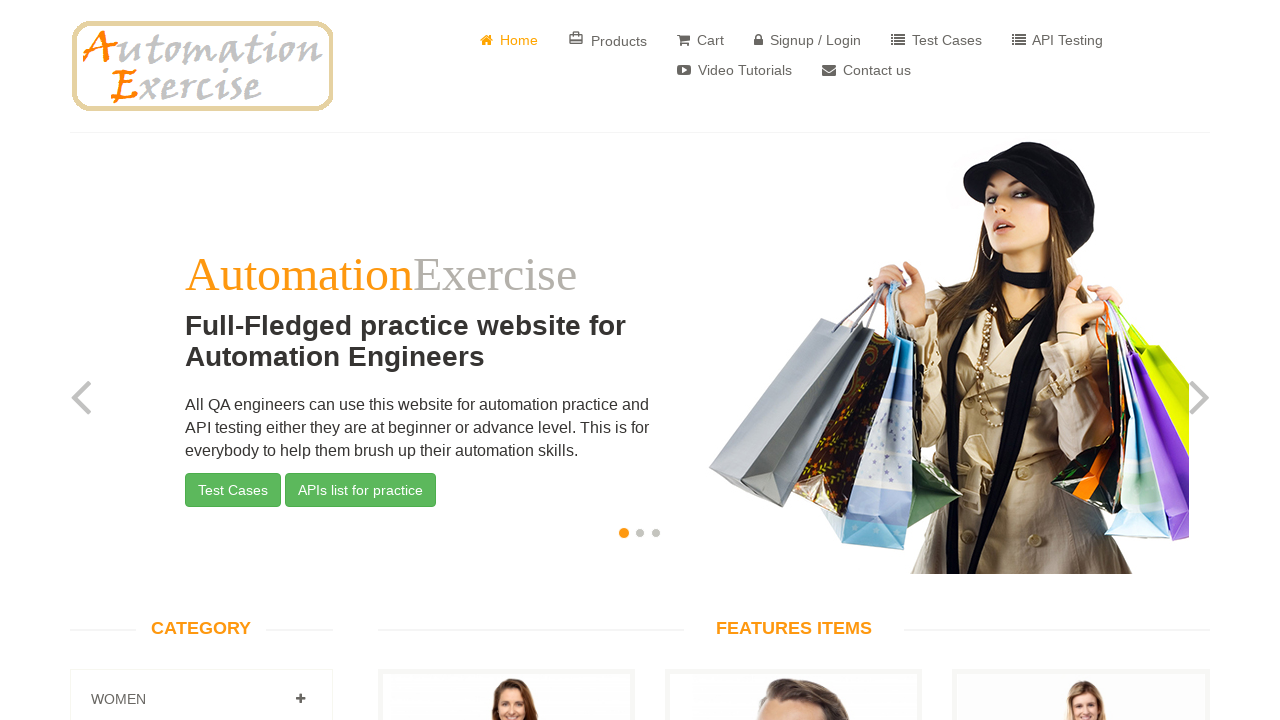

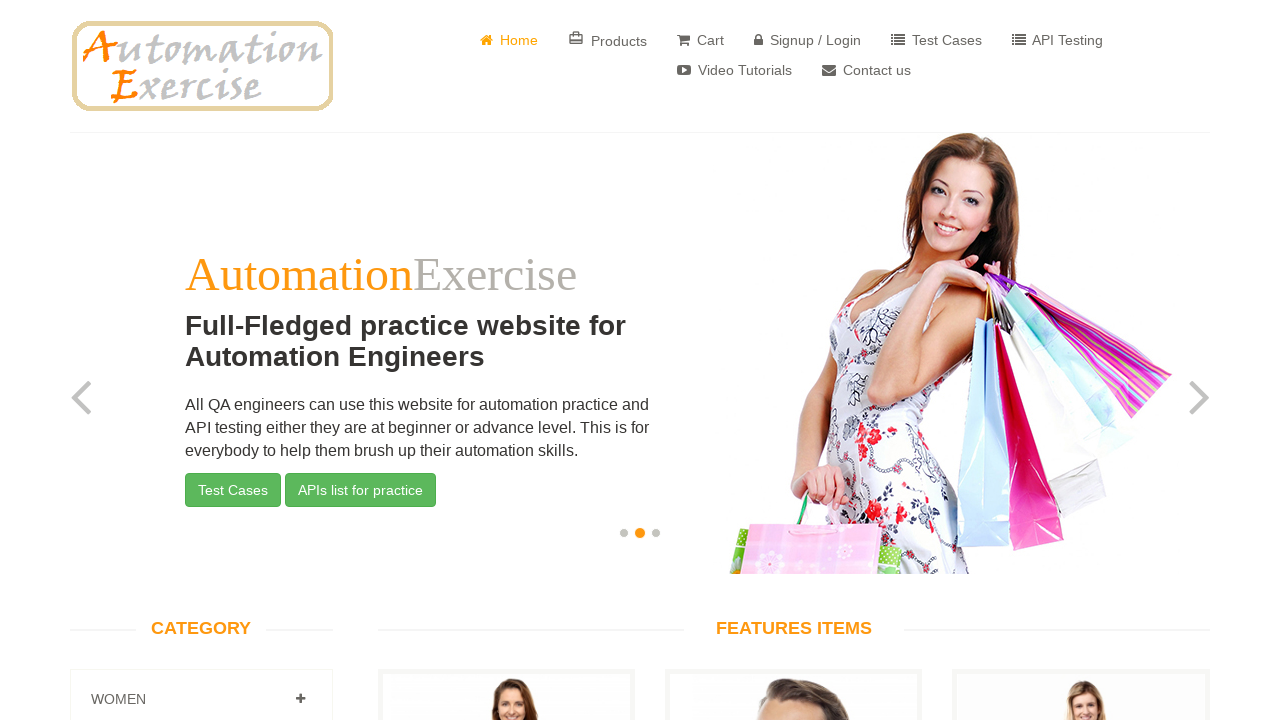